Tests checkbox functionality by first selecting all checkboxes on the page, then unselecting all of them to verify toggle behavior

Starting URL: https://www.tutorialspoint.com/selenium/practice/selenium_automation_practice.php

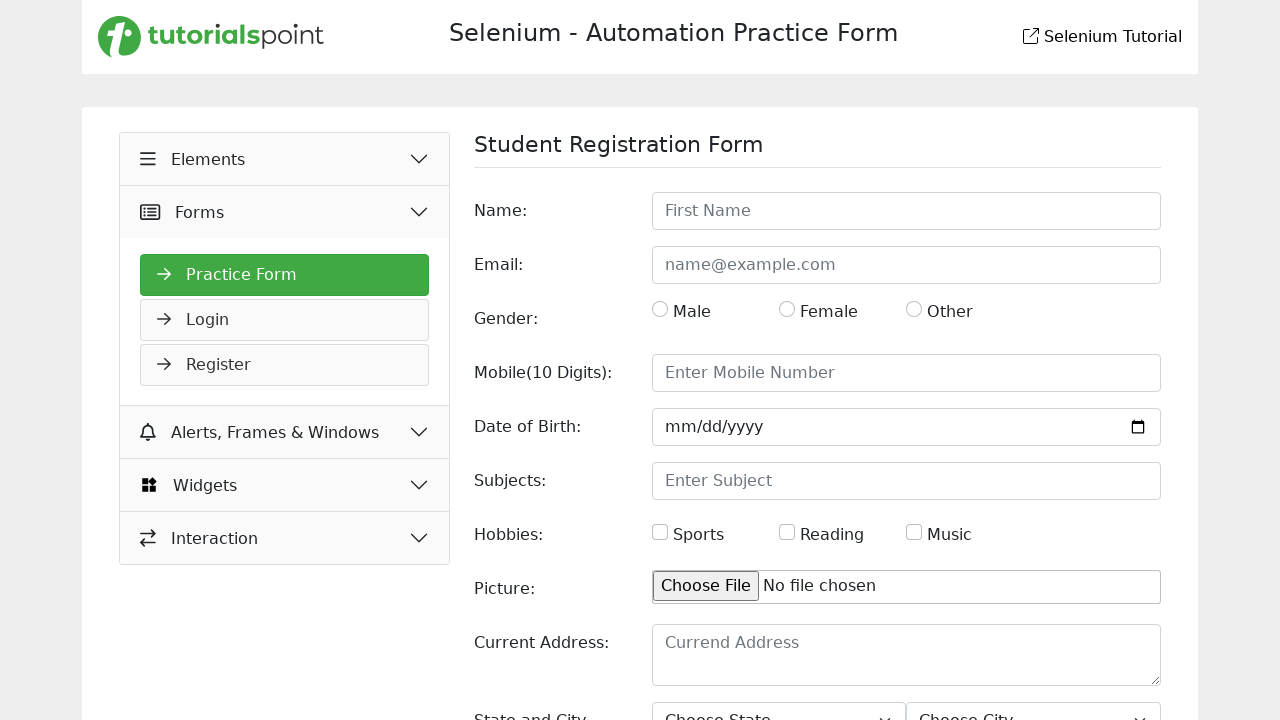

Waited for checkboxes to load on the page
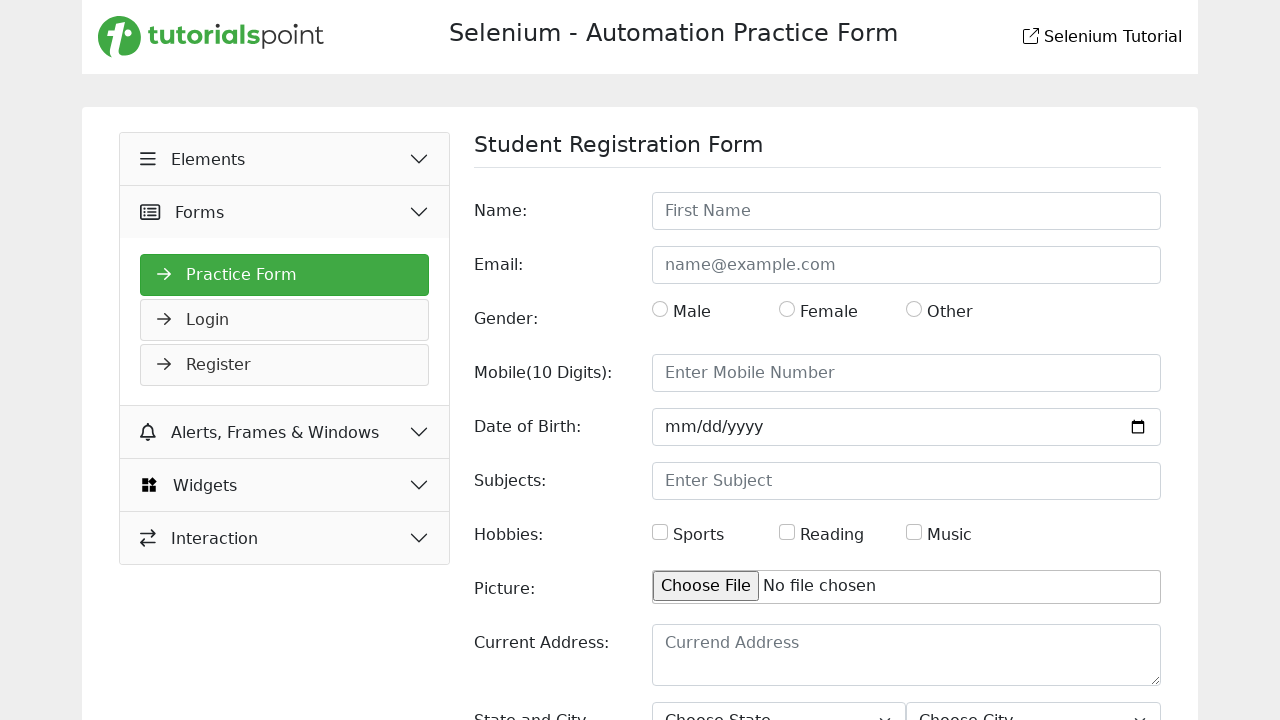

Located all checkboxes on the page
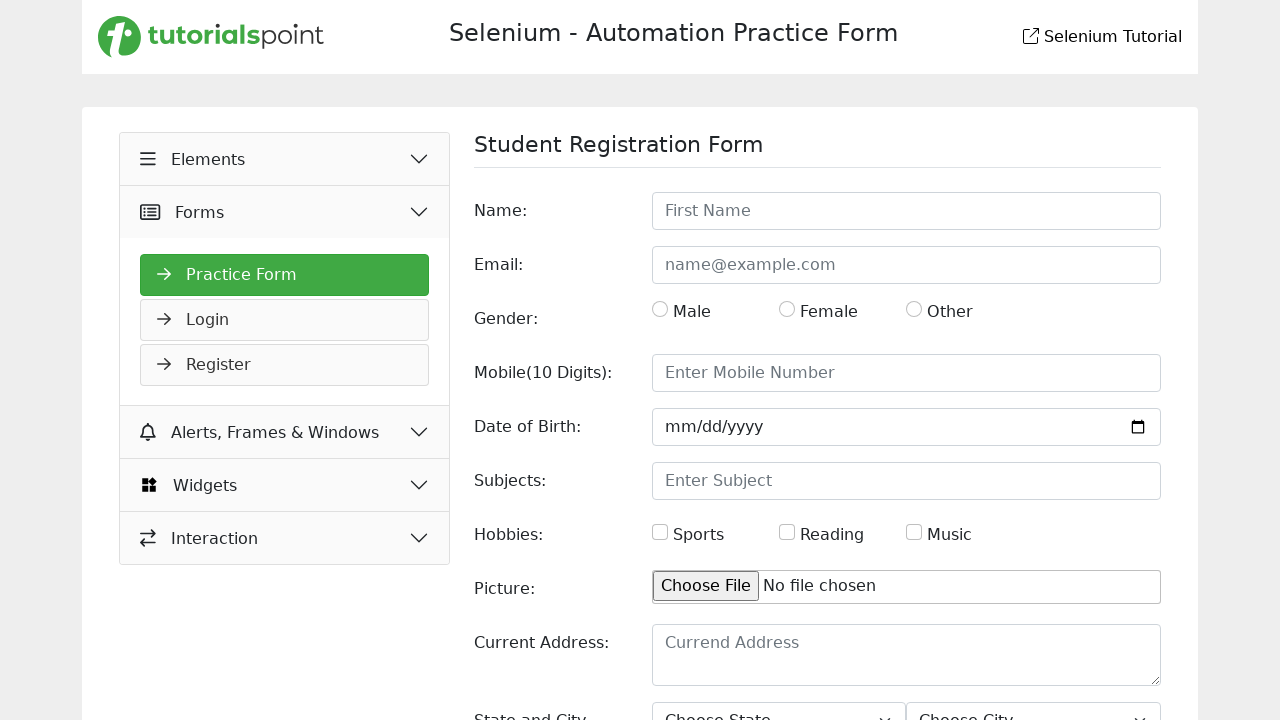

Found 3 checkboxes on the page
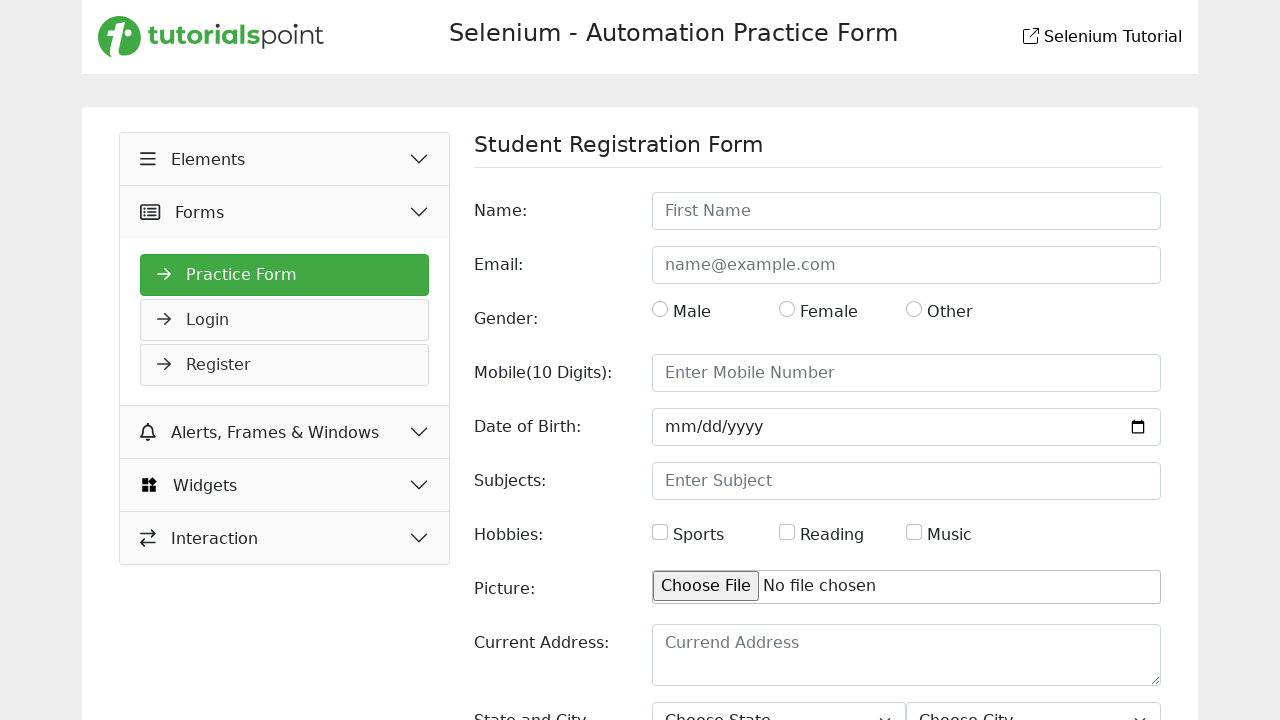

Checked checkbox 1 of 3 at (660, 532) on input[type='checkbox'] >> nth=0
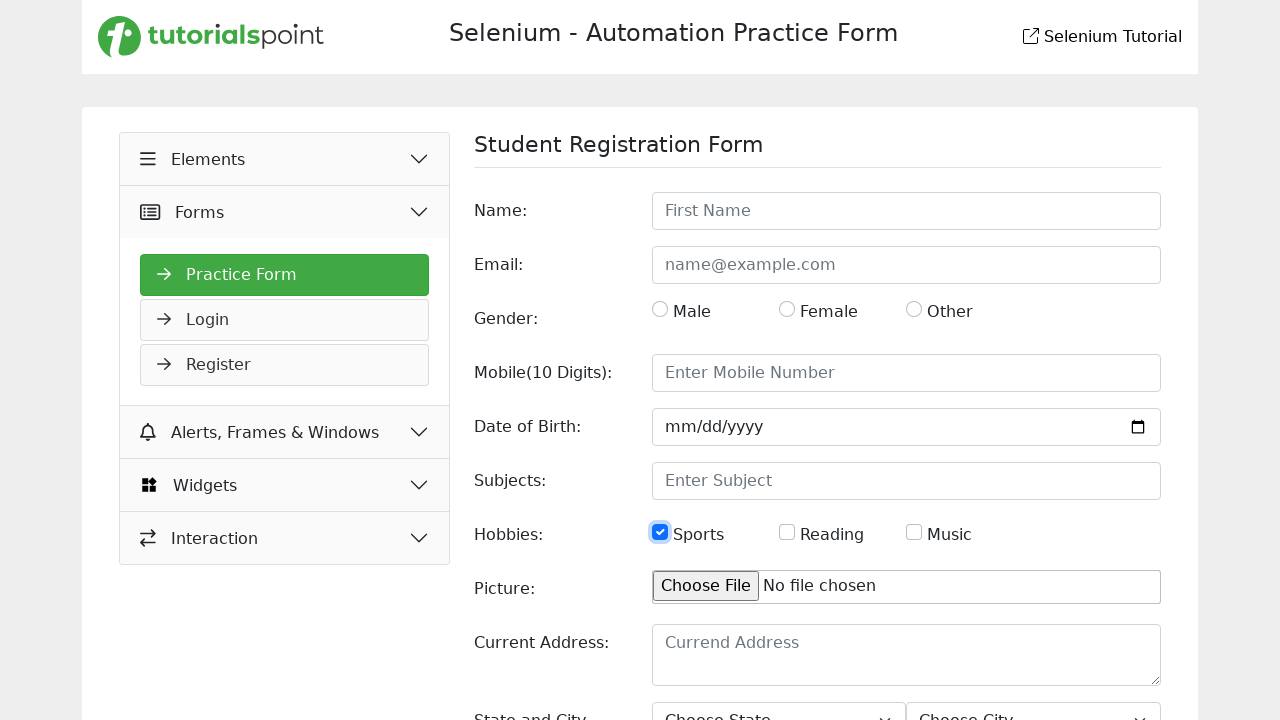

Checked checkbox 2 of 3 at (787, 532) on input[type='checkbox'] >> nth=1
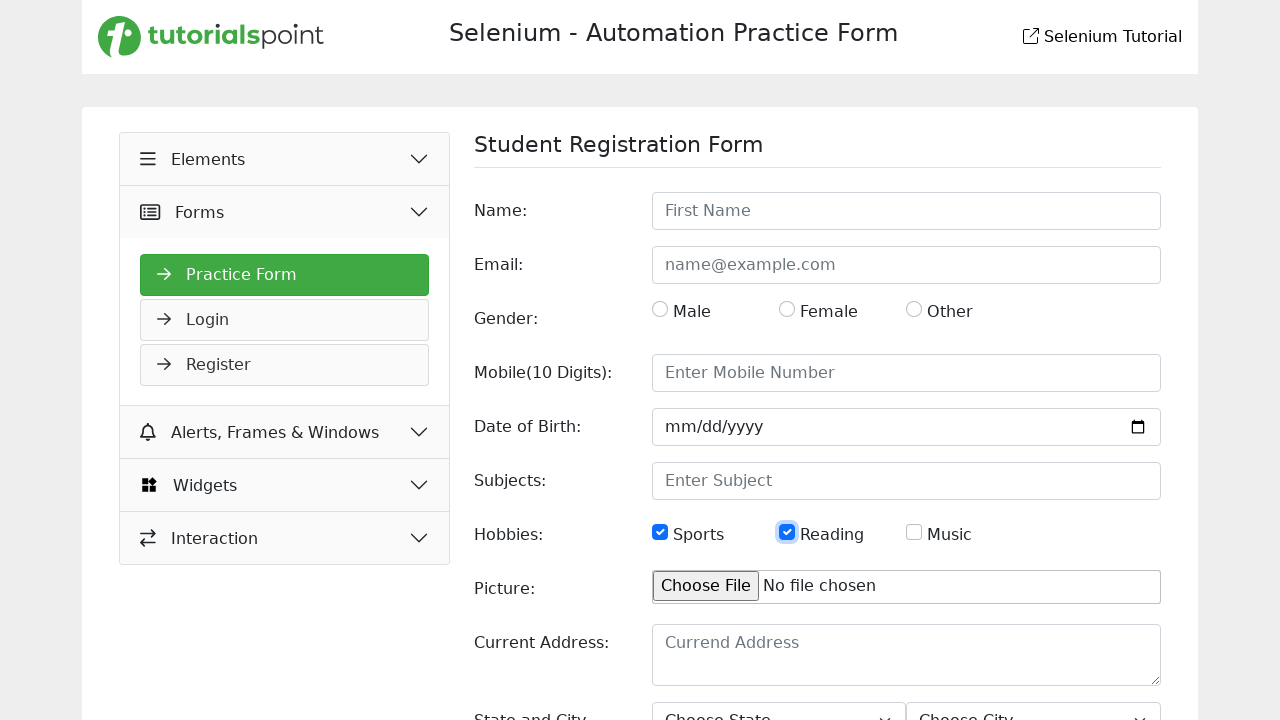

Checked checkbox 3 of 3 at (914, 532) on input[type='checkbox'] >> nth=2
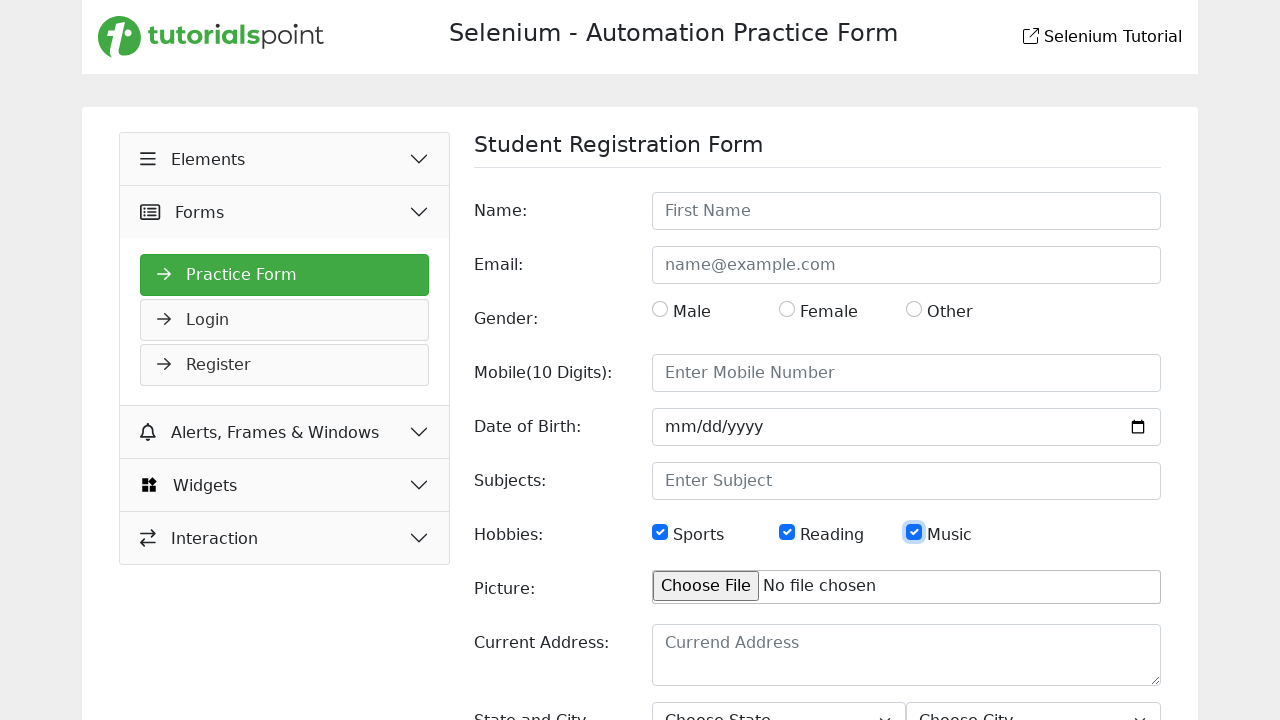

Waited 1 second to observe all checkboxes in checked state
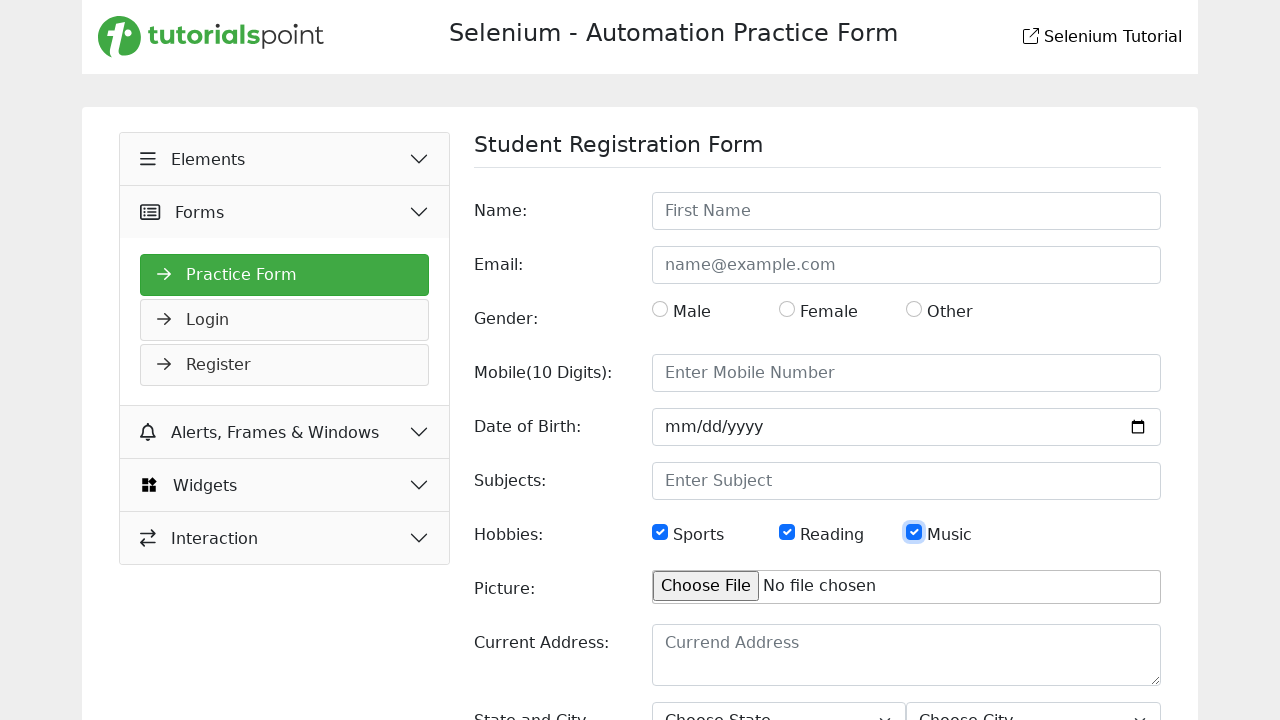

Unchecked checkbox 1 of 3 at (660, 532) on input[type='checkbox'] >> nth=0
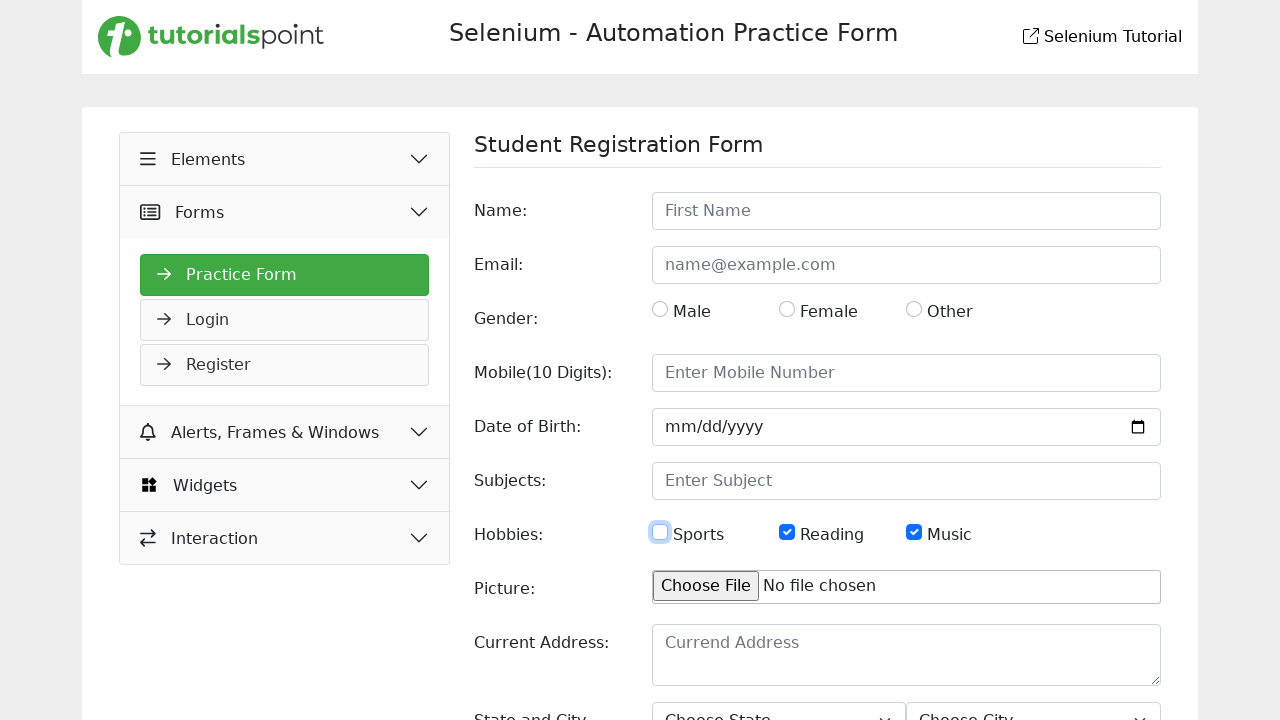

Unchecked checkbox 2 of 3 at (787, 532) on input[type='checkbox'] >> nth=1
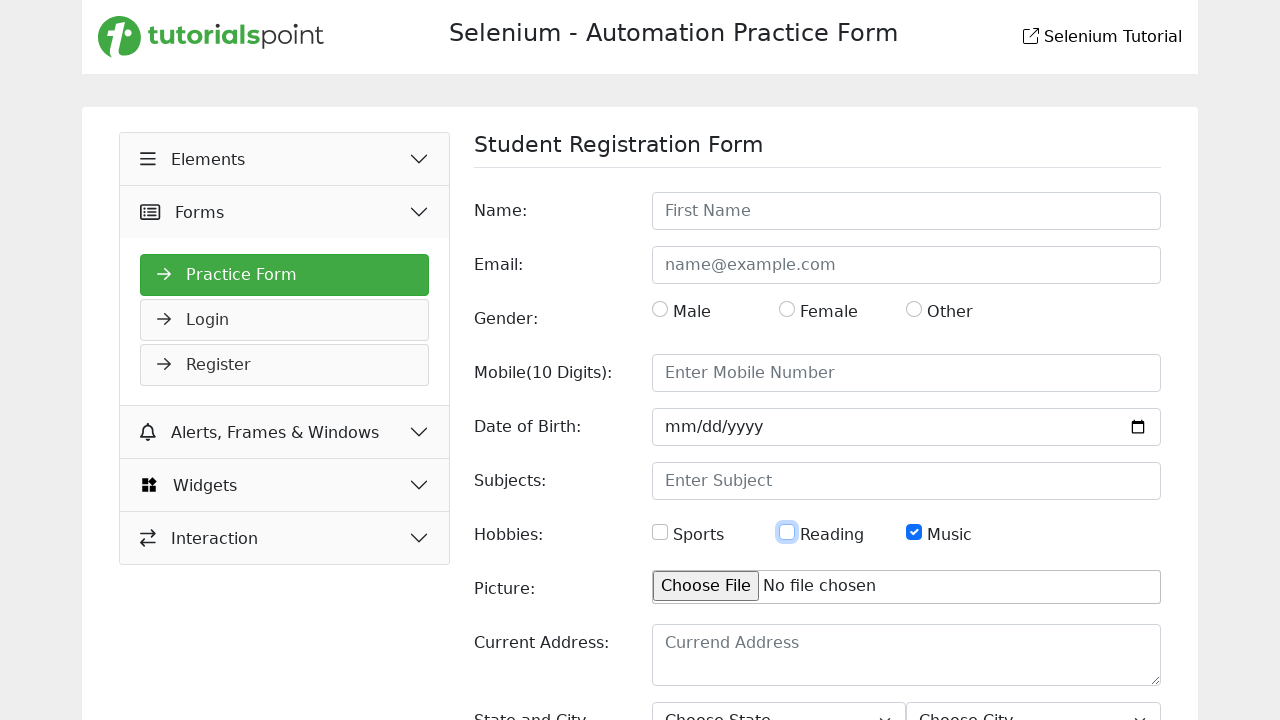

Unchecked checkbox 3 of 3 at (914, 532) on input[type='checkbox'] >> nth=2
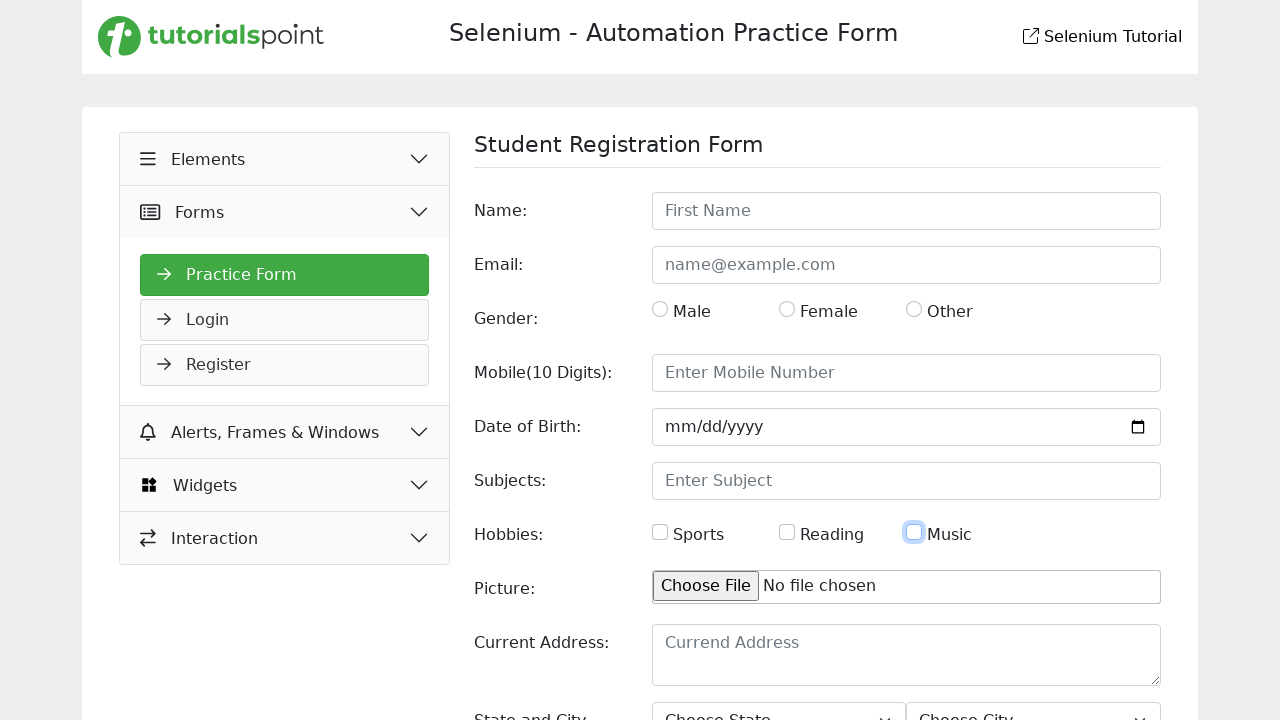

Waited 1 second to observe all checkboxes in unchecked state
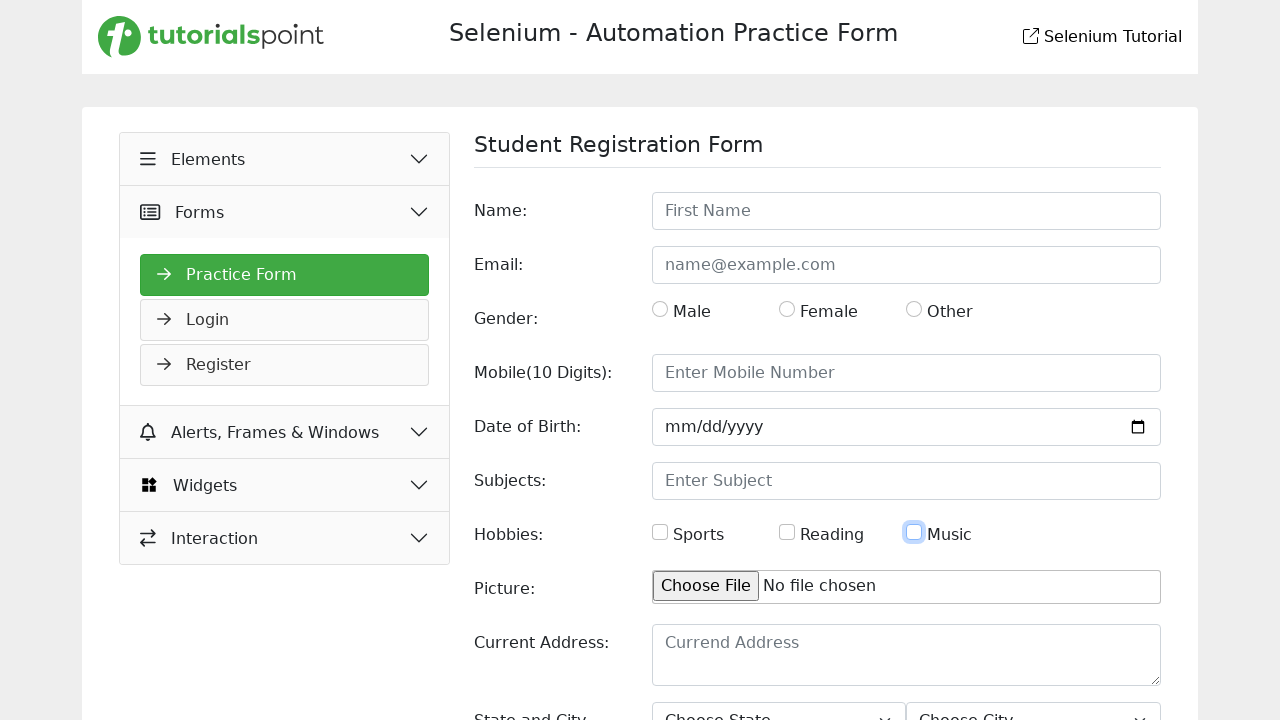

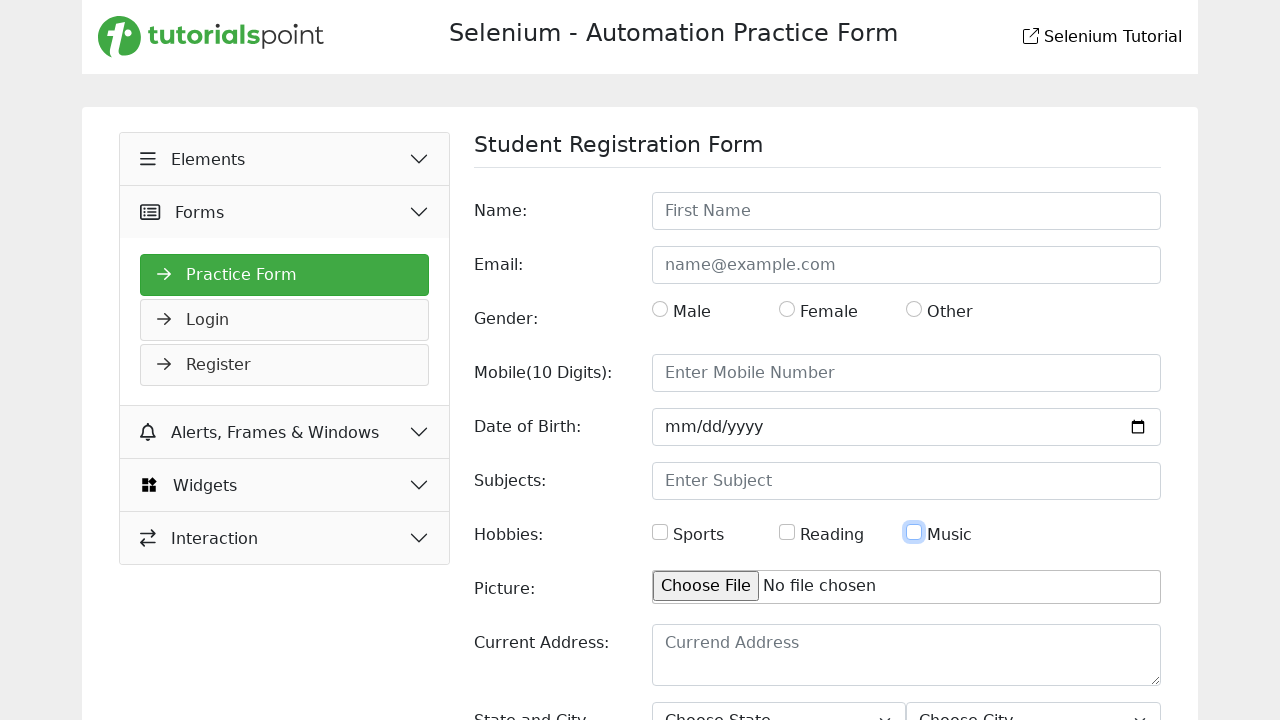